Tests dynamic controls by clicking a remove button and waiting for a message to appear

Starting URL: https://the-internet.herokuapp.com/dynamic_controls

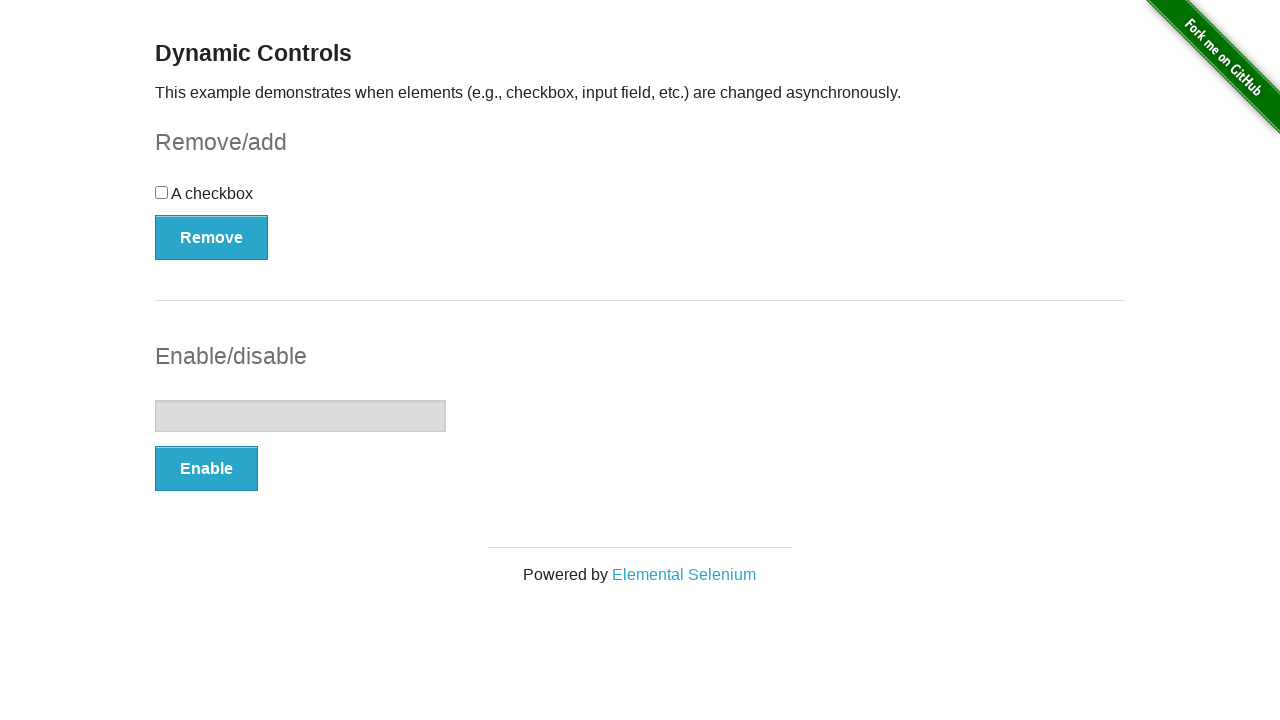

Clicked the Remove button at (212, 237) on xpath=//button[.='Remove']
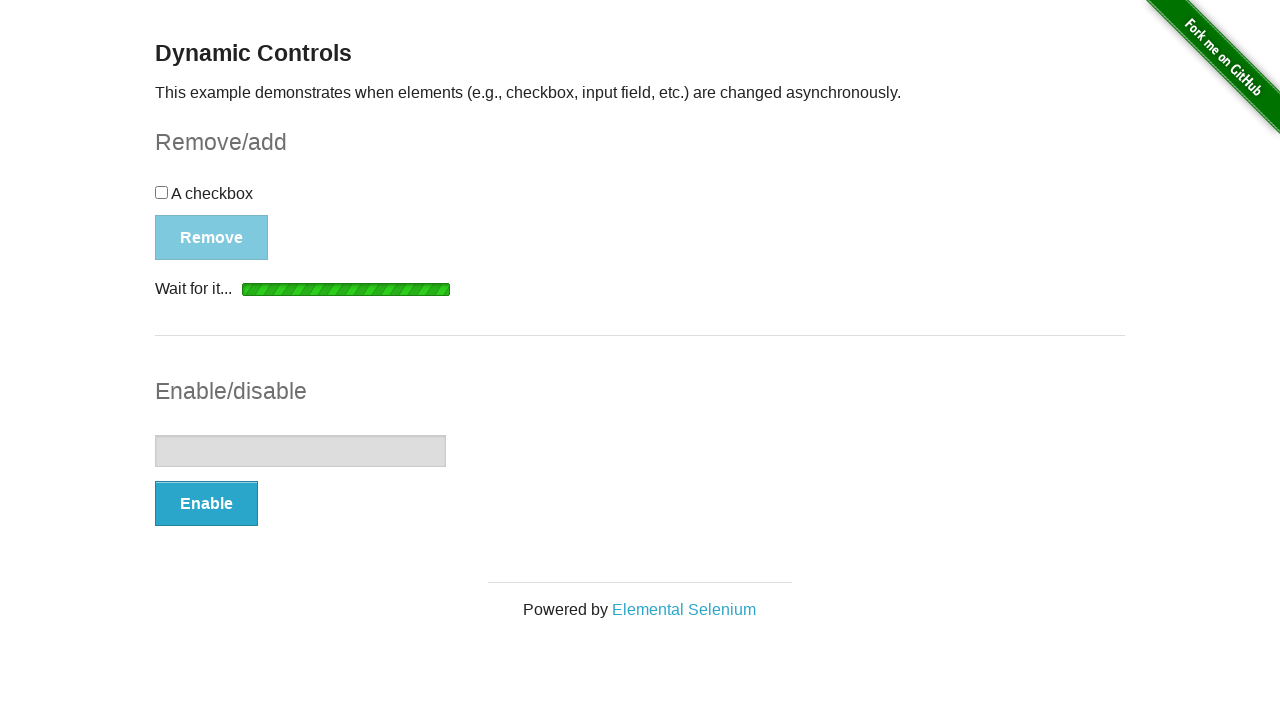

Message appeared after removing dynamic control
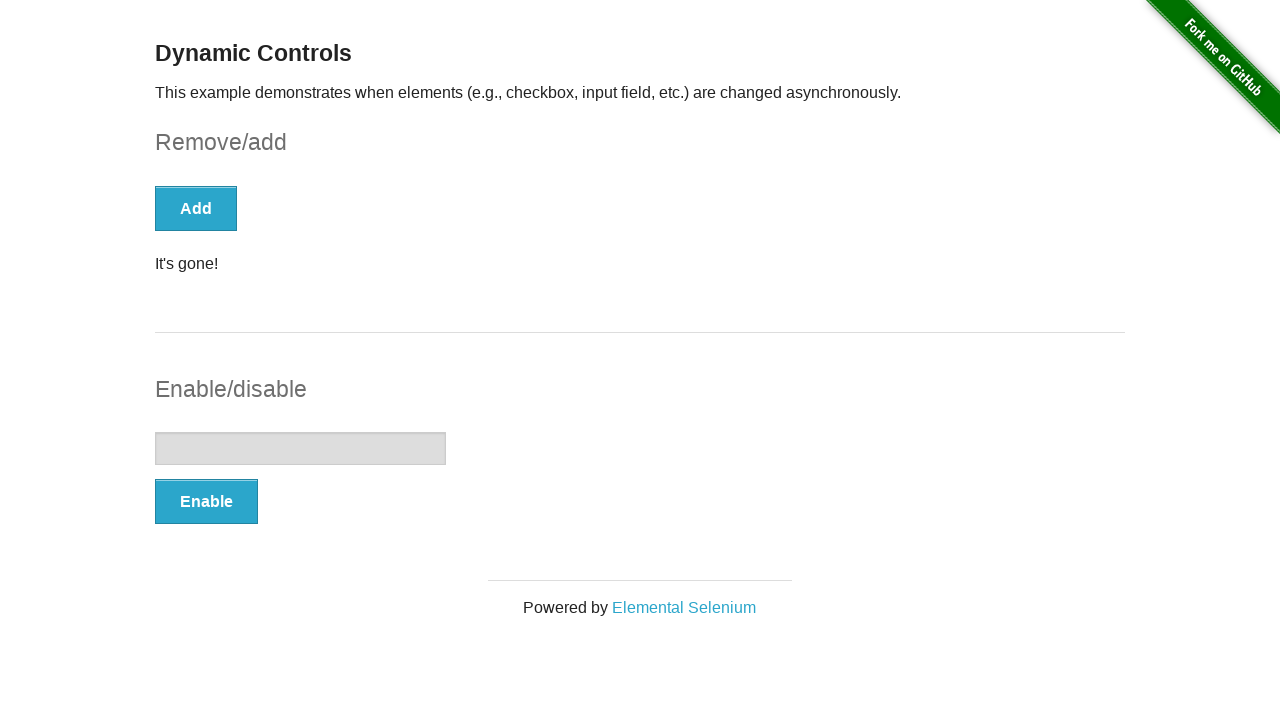

Located the message element
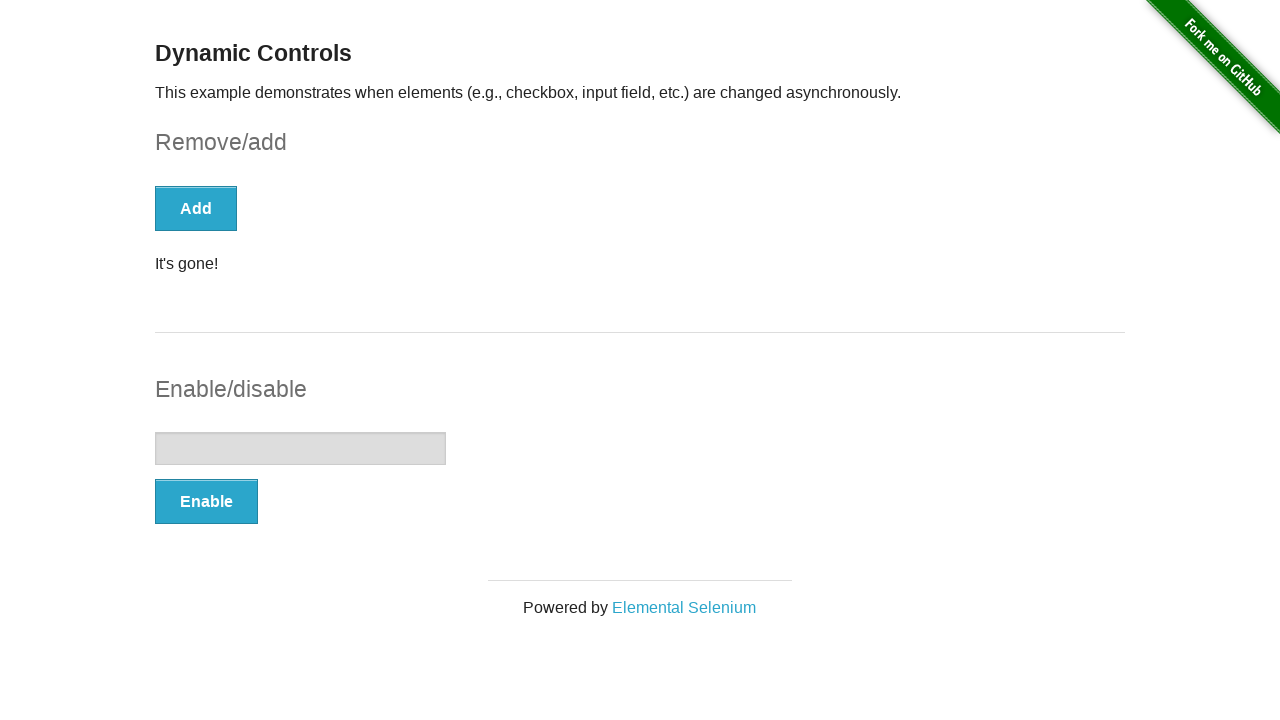

Retrieved message text: It's gone!
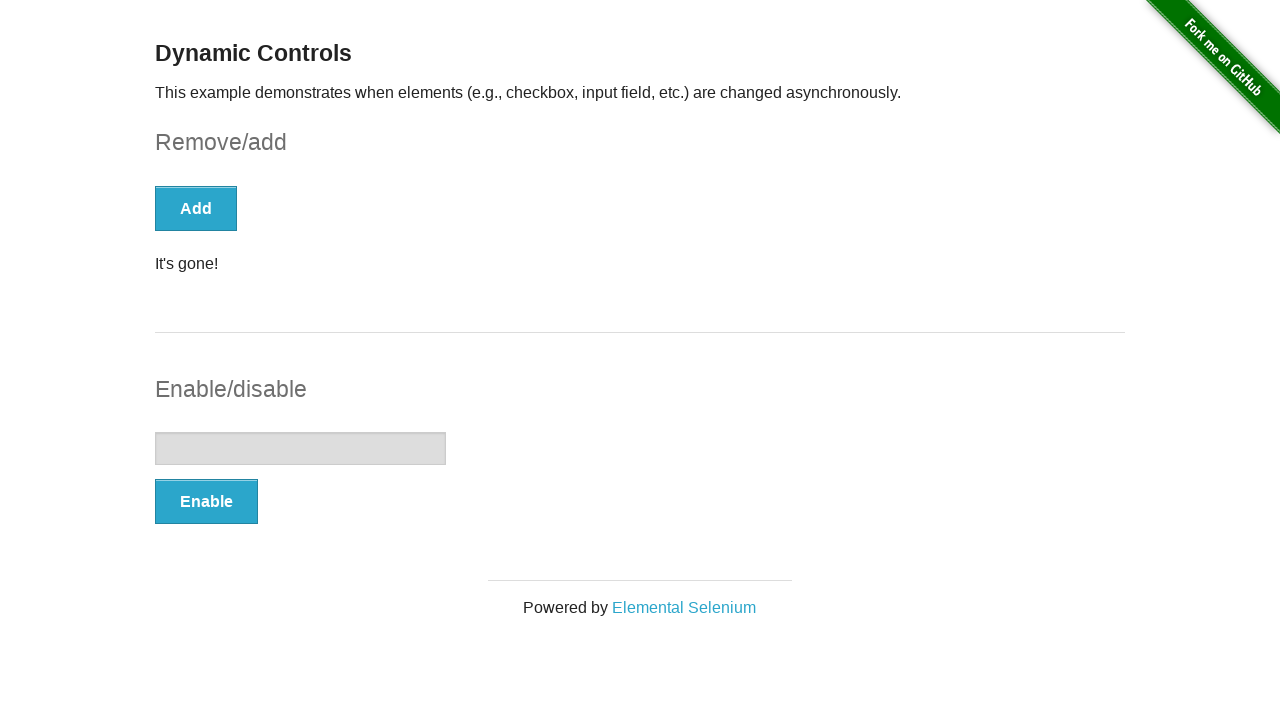

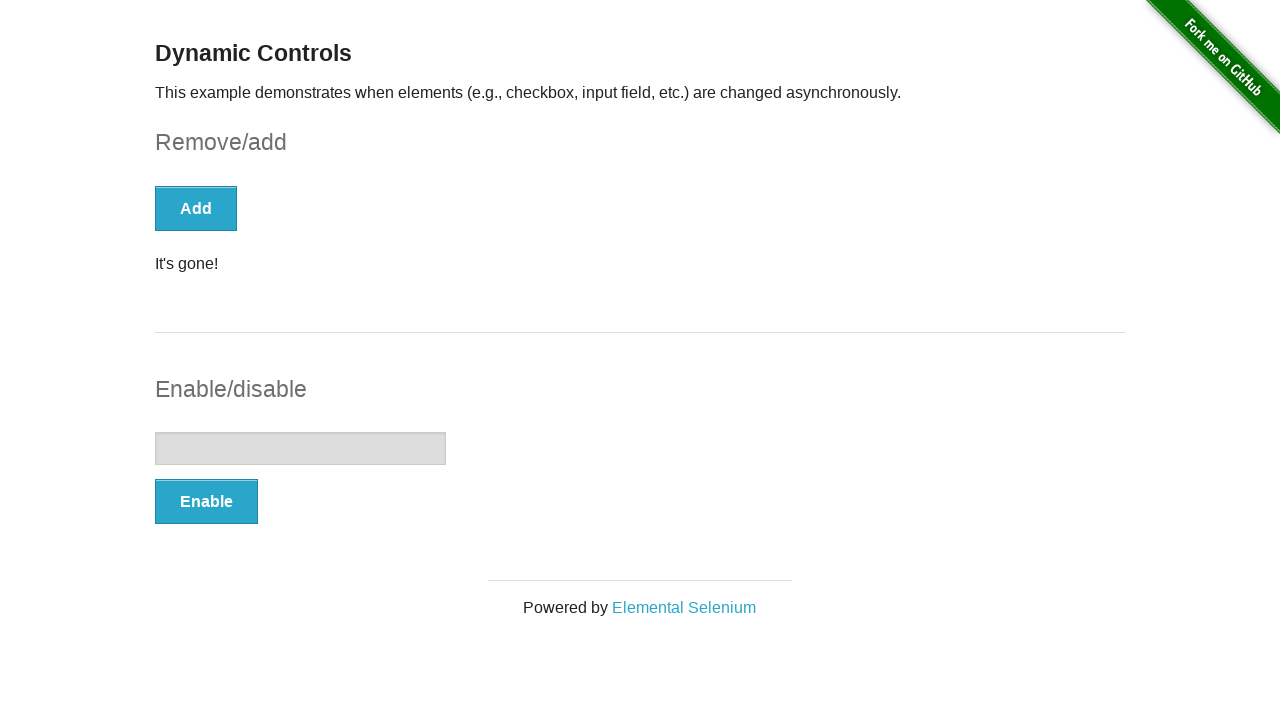